Tests dynamic element addition and removal by clicking Add Element button 10 times, verifying the elements were added, then removing all elements by clicking Delete buttons

Starting URL: https://the-internet.herokuapp.com/add_remove_elements/

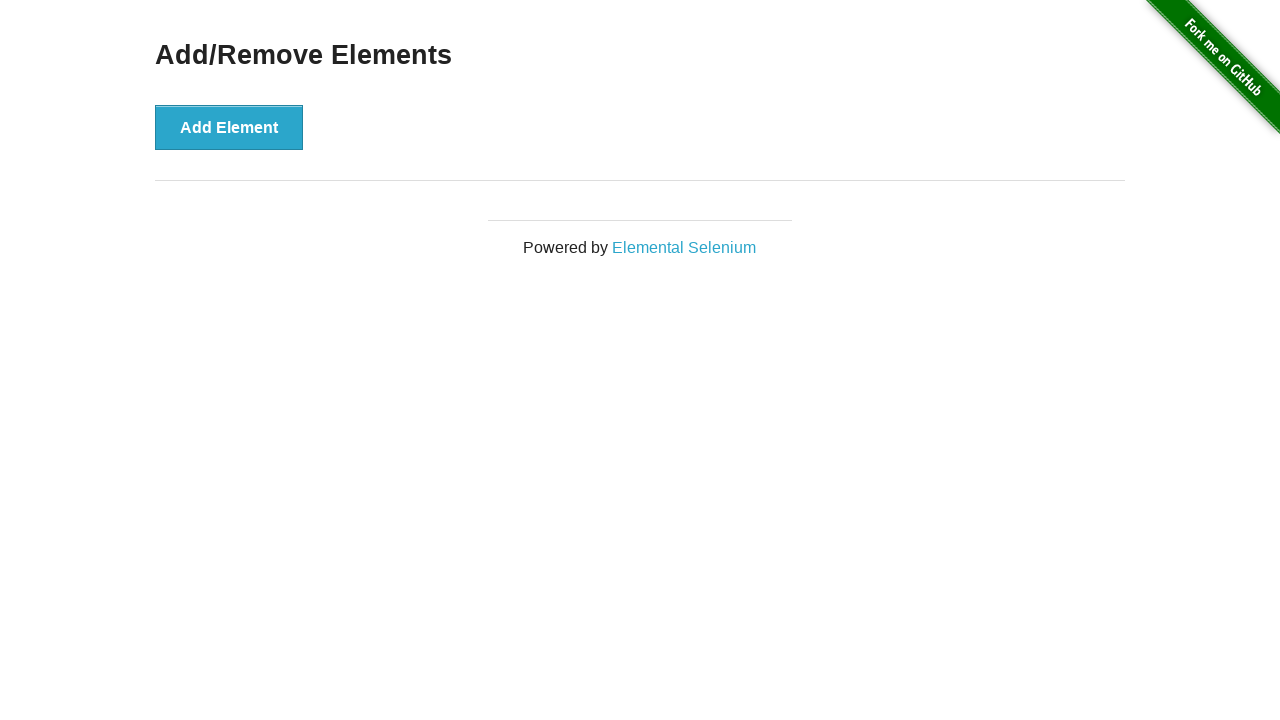

Navigated to Add/Remove Elements page
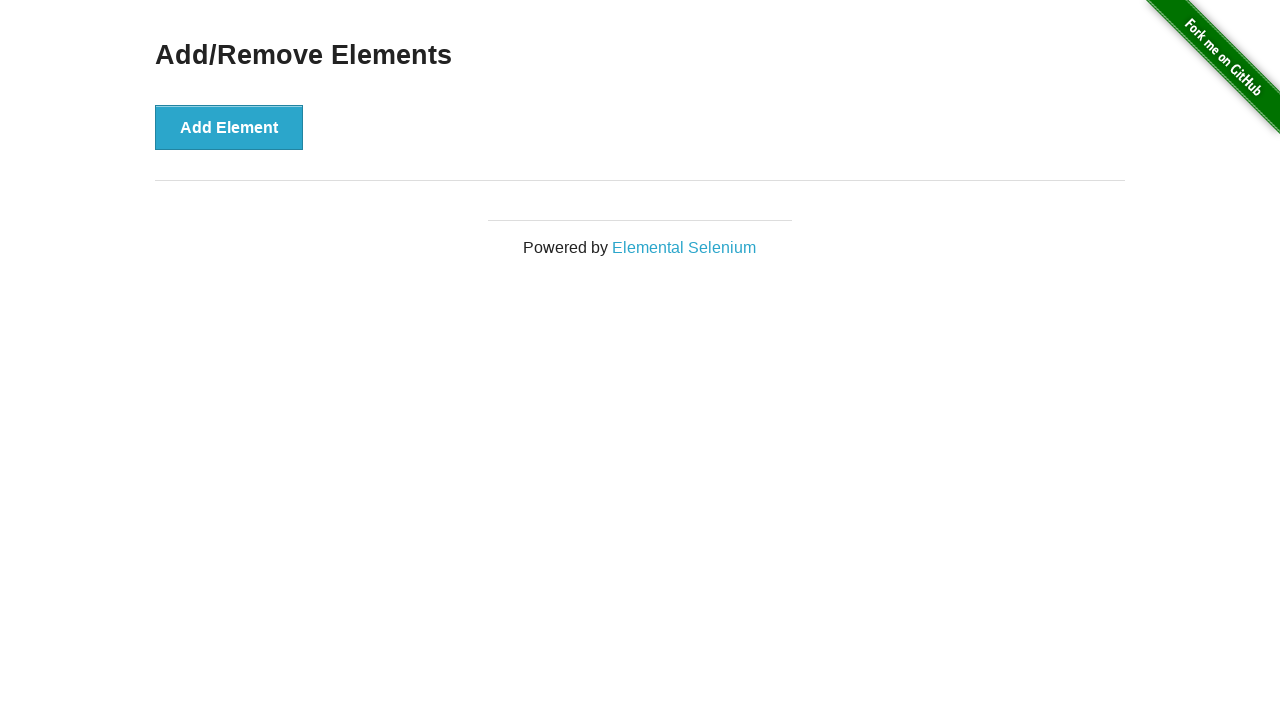

Clicked Add Element button (iteration 1/10) at (229, 127) on text='Add Element'
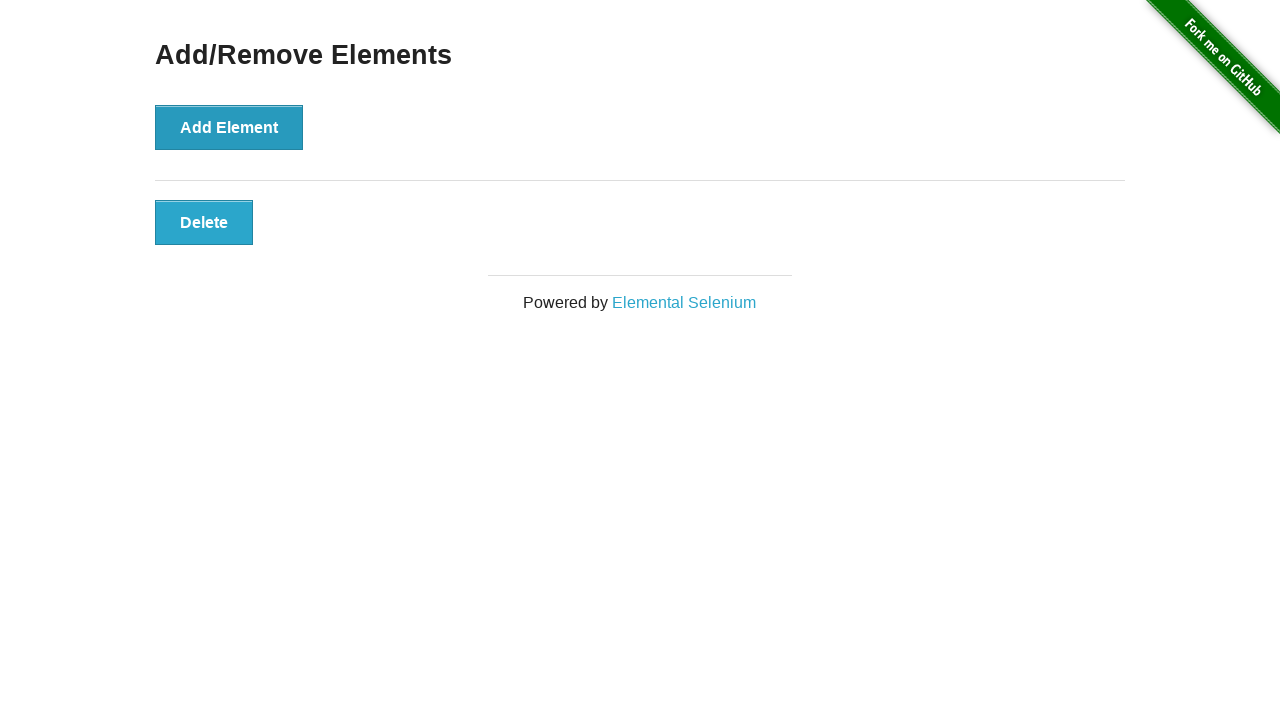

Clicked Add Element button (iteration 2/10) at (229, 127) on text='Add Element'
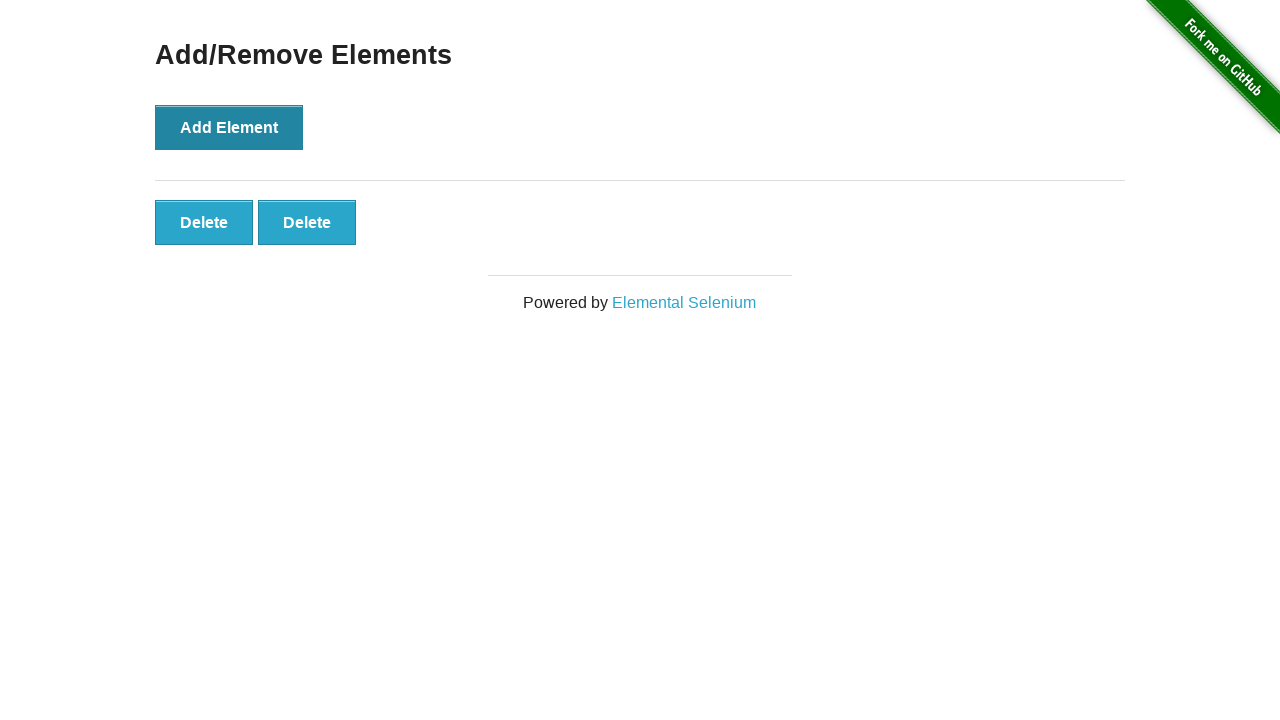

Clicked Add Element button (iteration 3/10) at (229, 127) on text='Add Element'
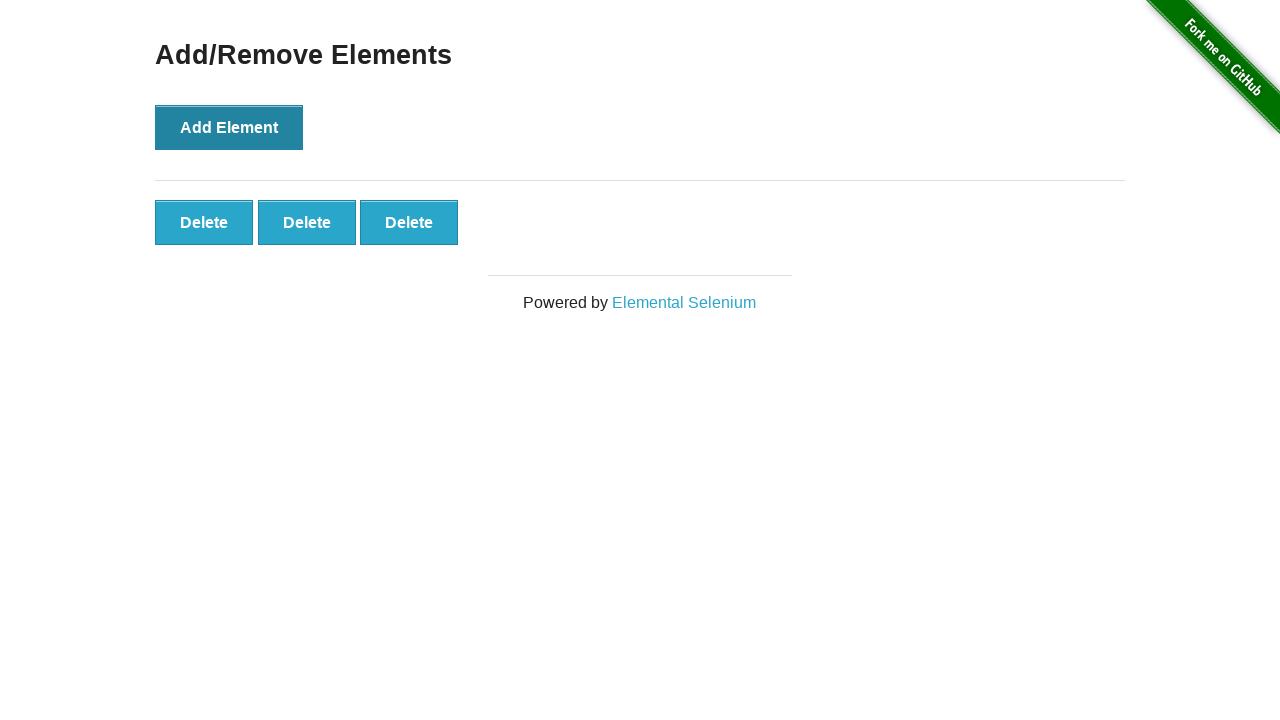

Clicked Add Element button (iteration 4/10) at (229, 127) on text='Add Element'
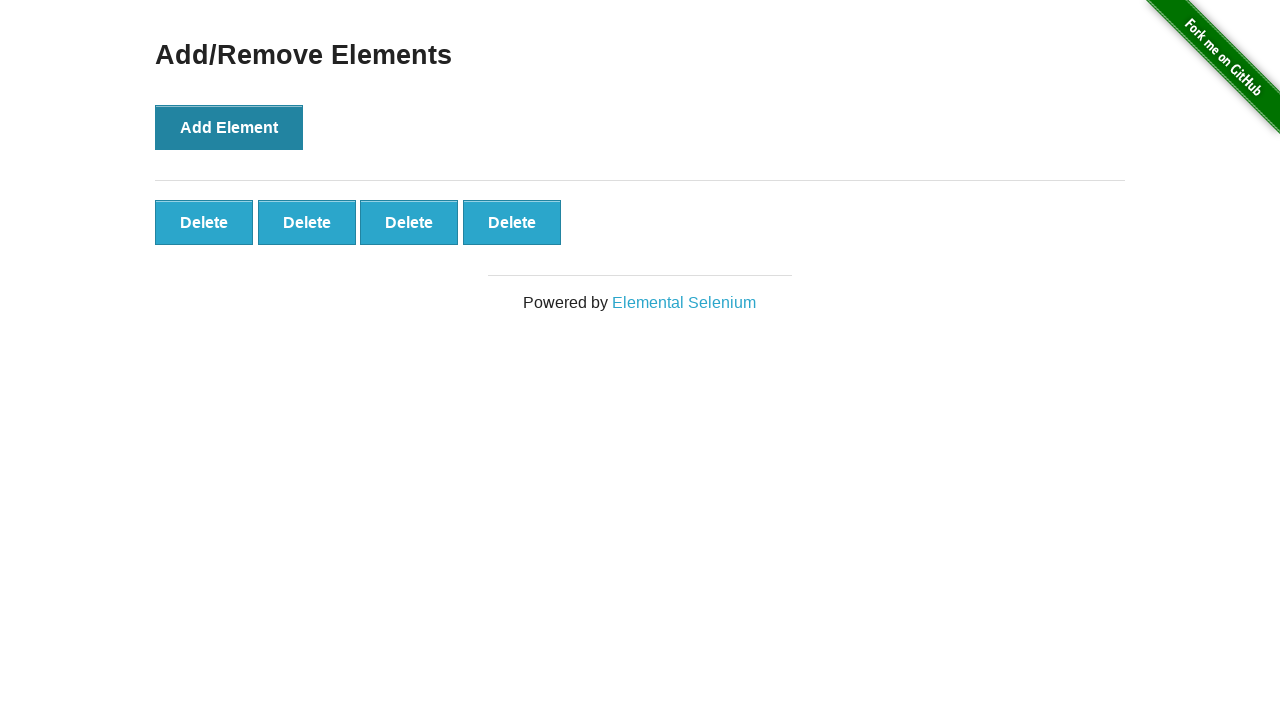

Clicked Add Element button (iteration 5/10) at (229, 127) on text='Add Element'
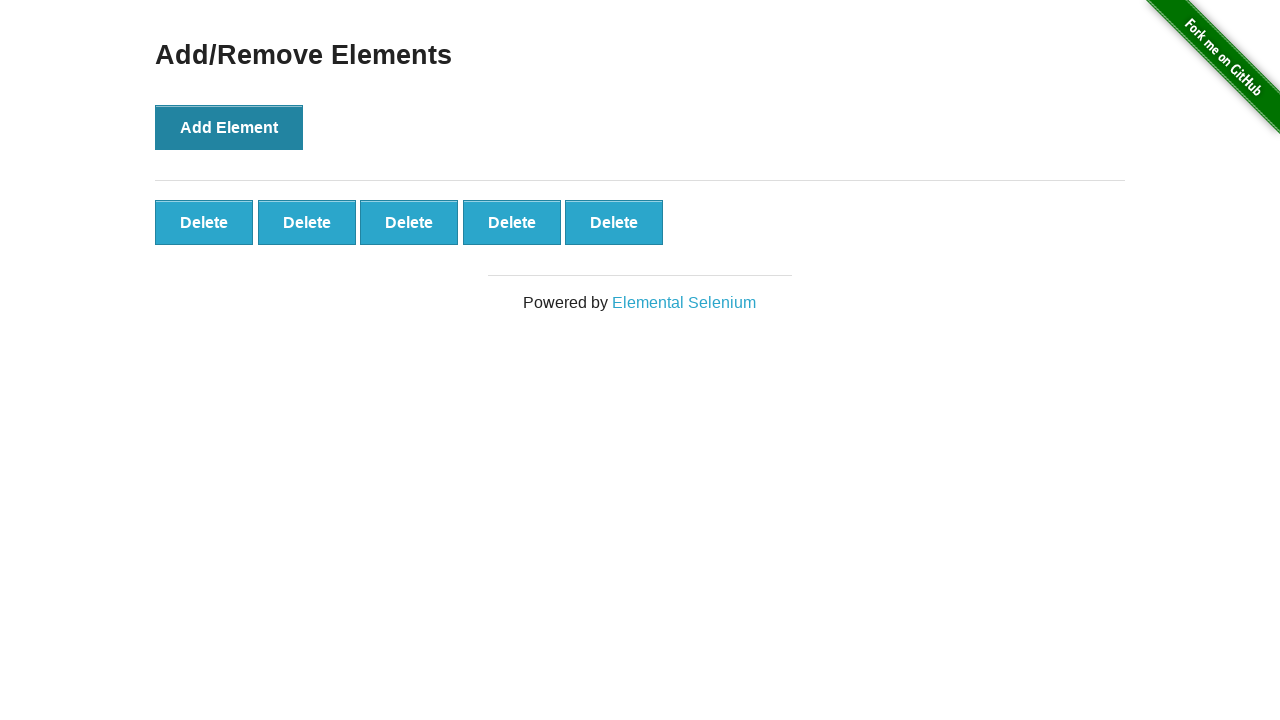

Clicked Add Element button (iteration 6/10) at (229, 127) on text='Add Element'
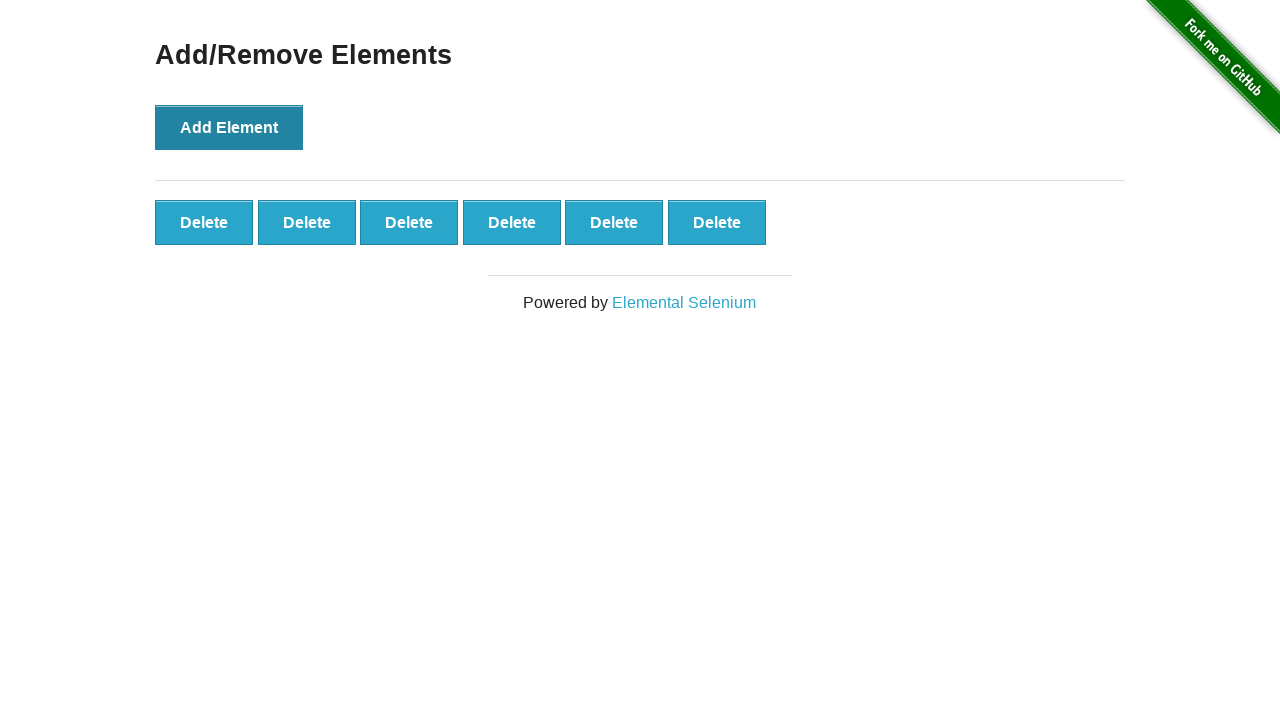

Clicked Add Element button (iteration 7/10) at (229, 127) on text='Add Element'
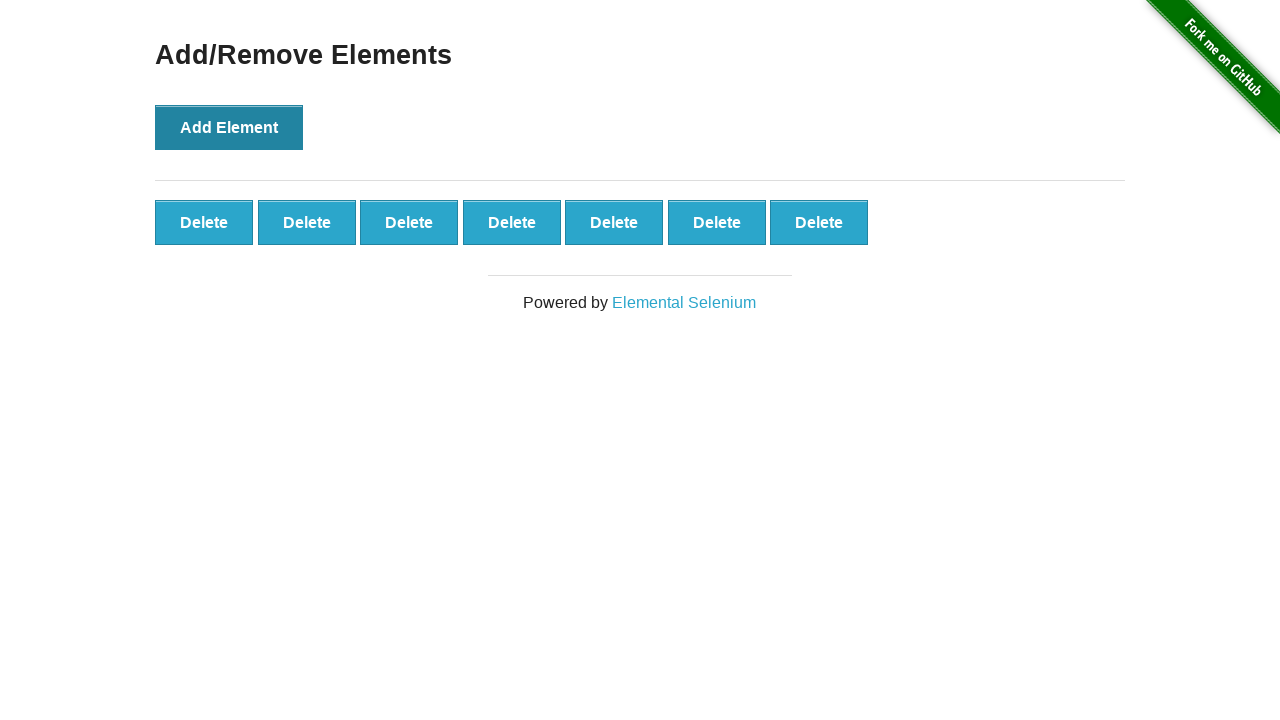

Clicked Add Element button (iteration 8/10) at (229, 127) on text='Add Element'
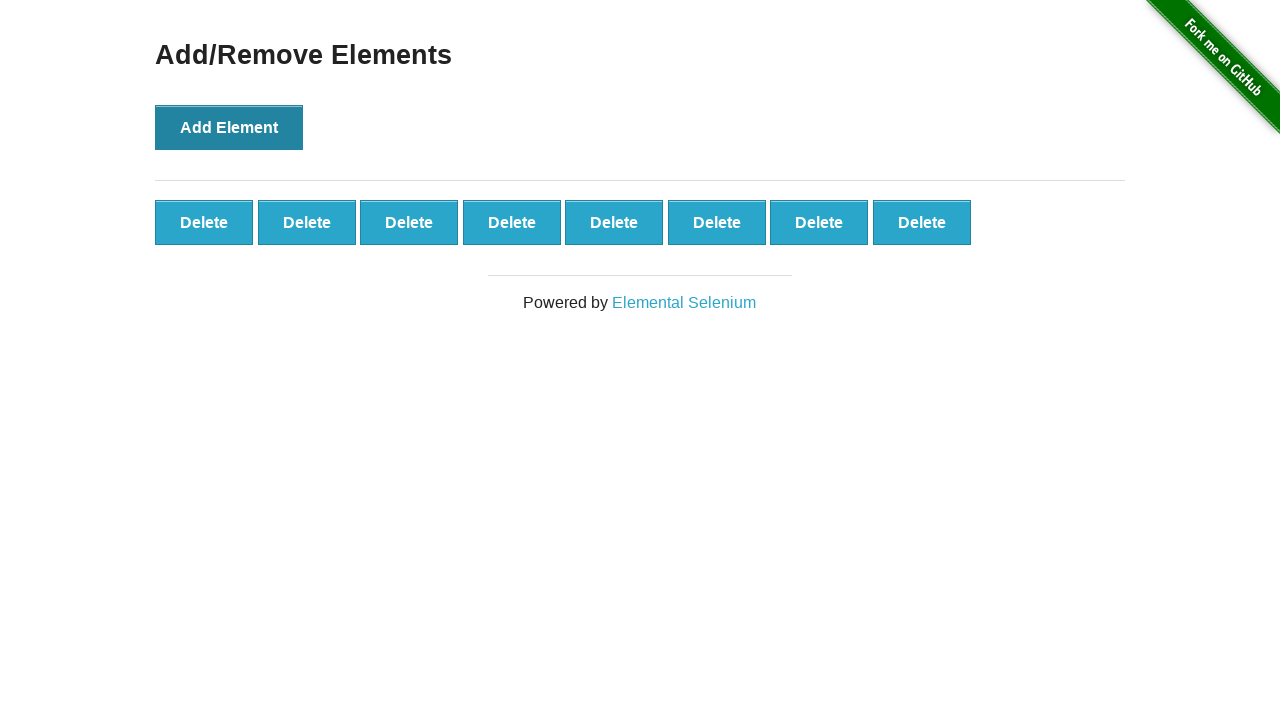

Clicked Add Element button (iteration 9/10) at (229, 127) on text='Add Element'
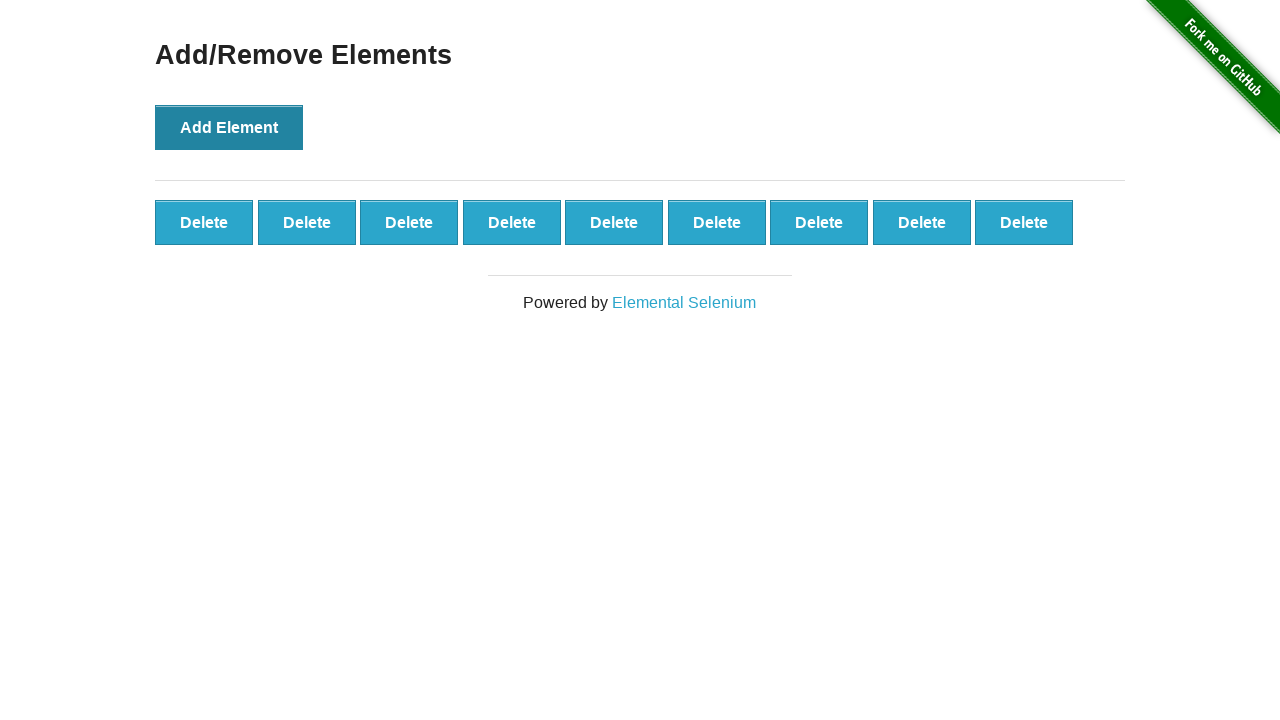

Clicked Add Element button (iteration 10/10) at (229, 127) on text='Add Element'
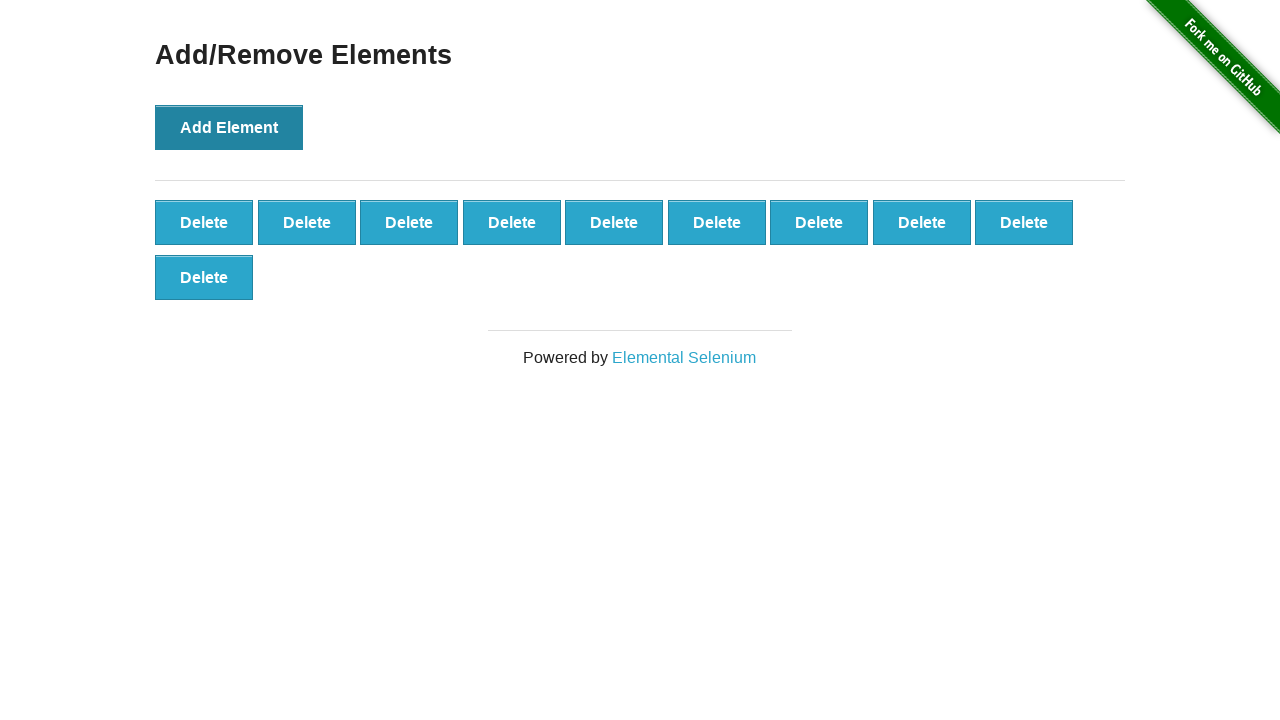

Verified that 10 Delete buttons are present
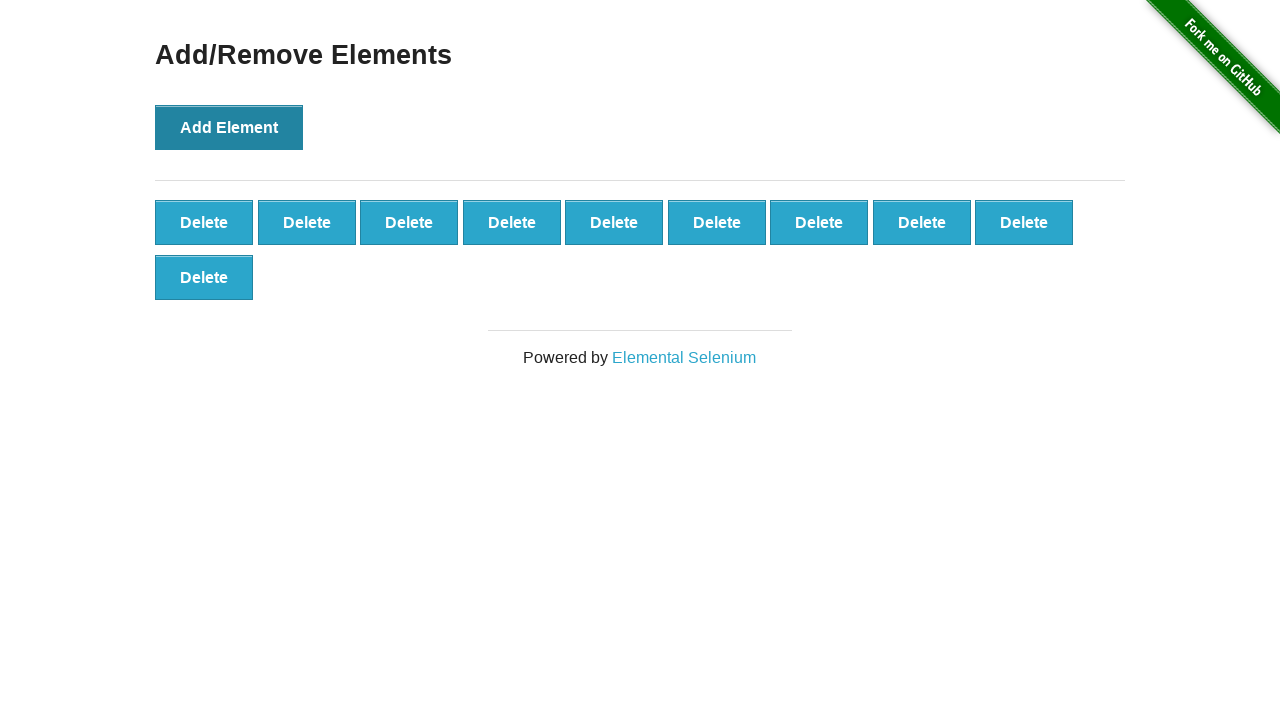

Clicked Delete button (remaining: 8) at (204, 222) on text='Delete' >> nth=0
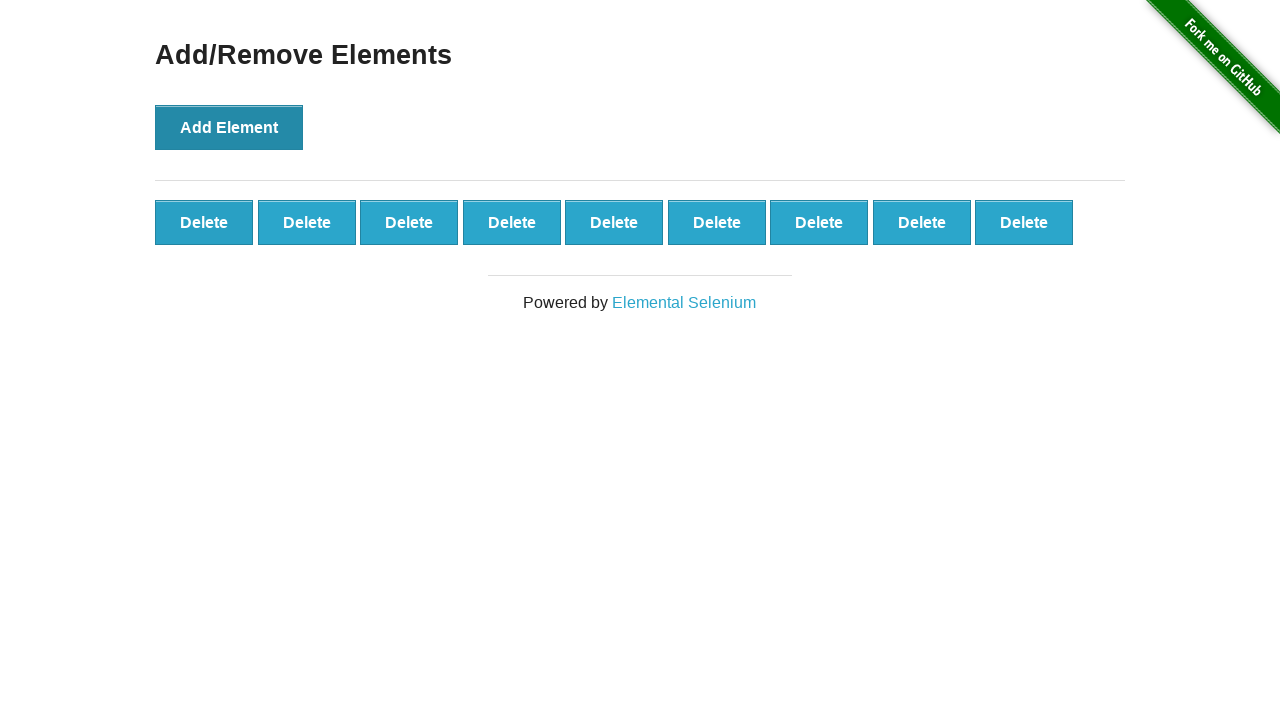

Clicked Delete button (remaining: 7) at (204, 222) on text='Delete' >> nth=0
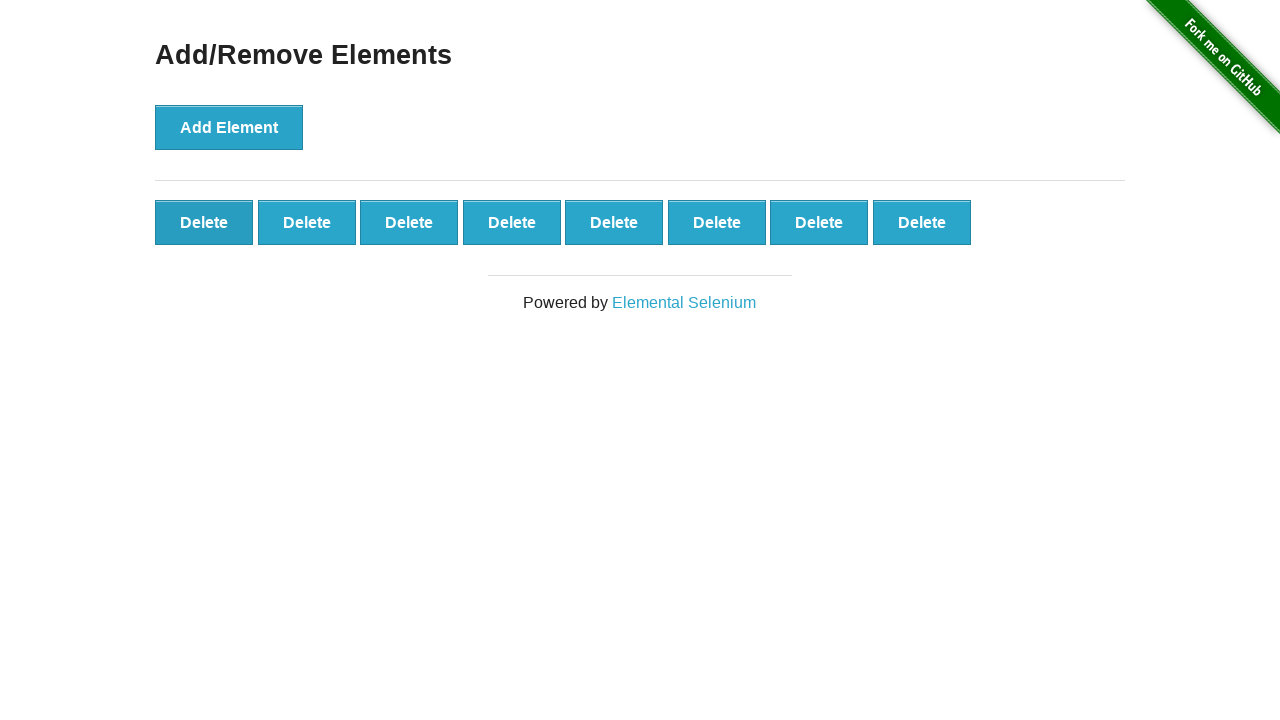

Clicked Delete button (remaining: 6) at (204, 222) on text='Delete' >> nth=0
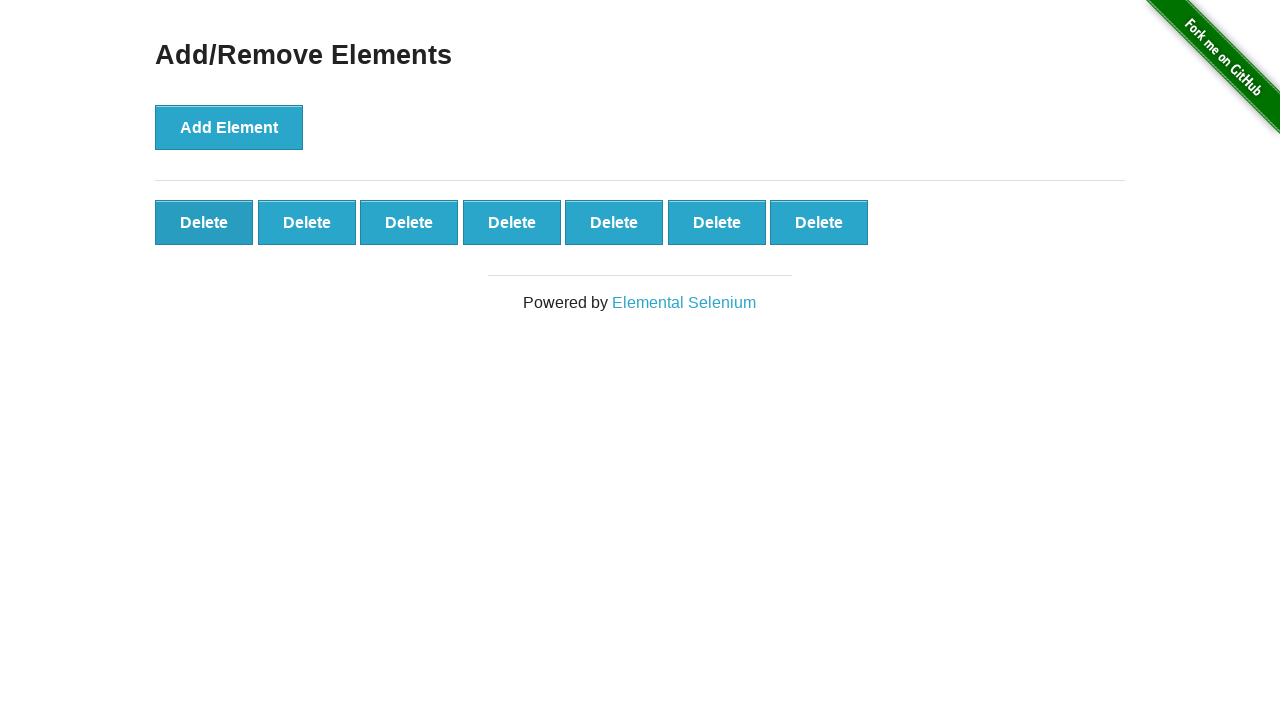

Clicked Delete button (remaining: 5) at (204, 222) on text='Delete' >> nth=0
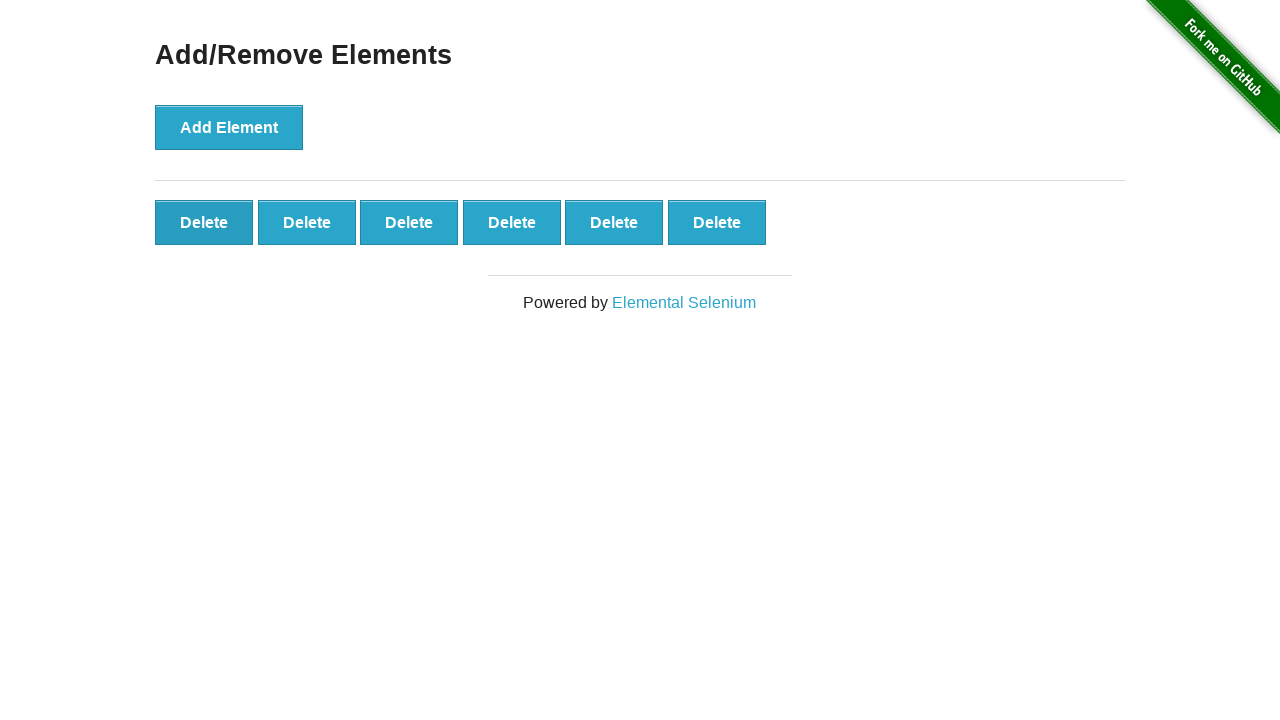

Clicked Delete button (remaining: 4) at (204, 222) on text='Delete' >> nth=0
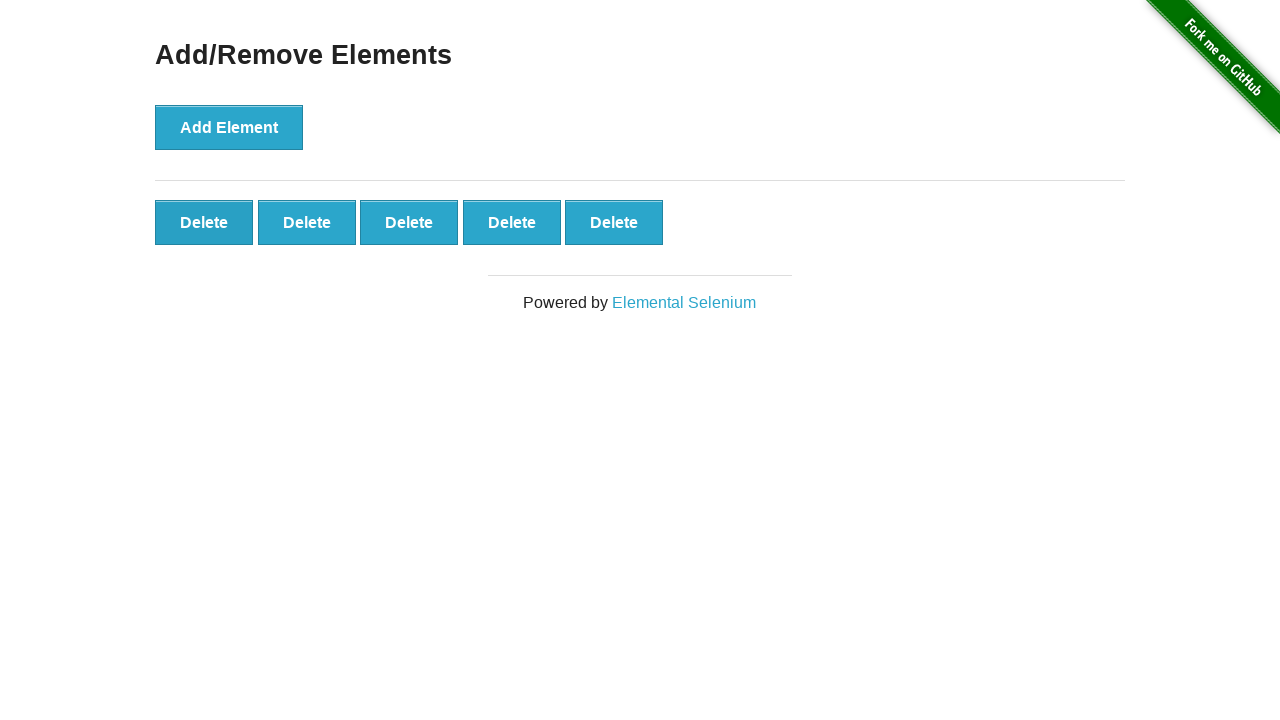

Clicked Delete button (remaining: 3) at (204, 222) on text='Delete' >> nth=0
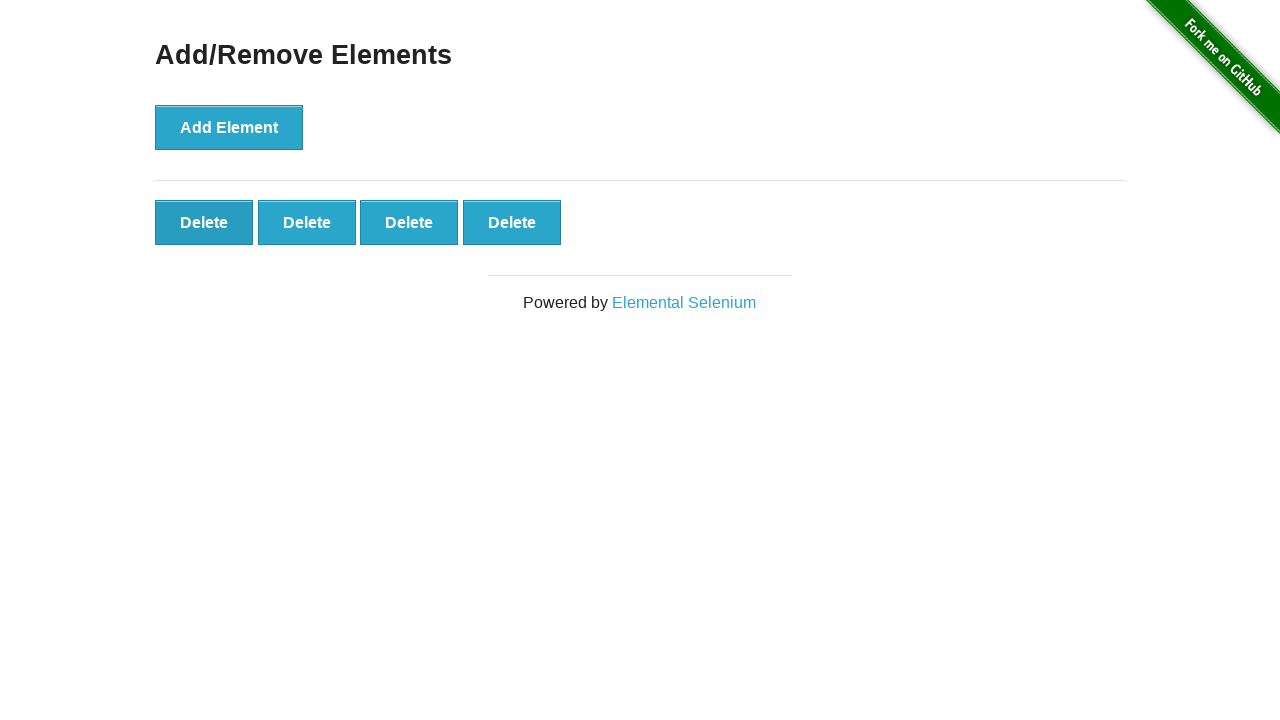

Clicked Delete button (remaining: 2) at (204, 222) on text='Delete' >> nth=0
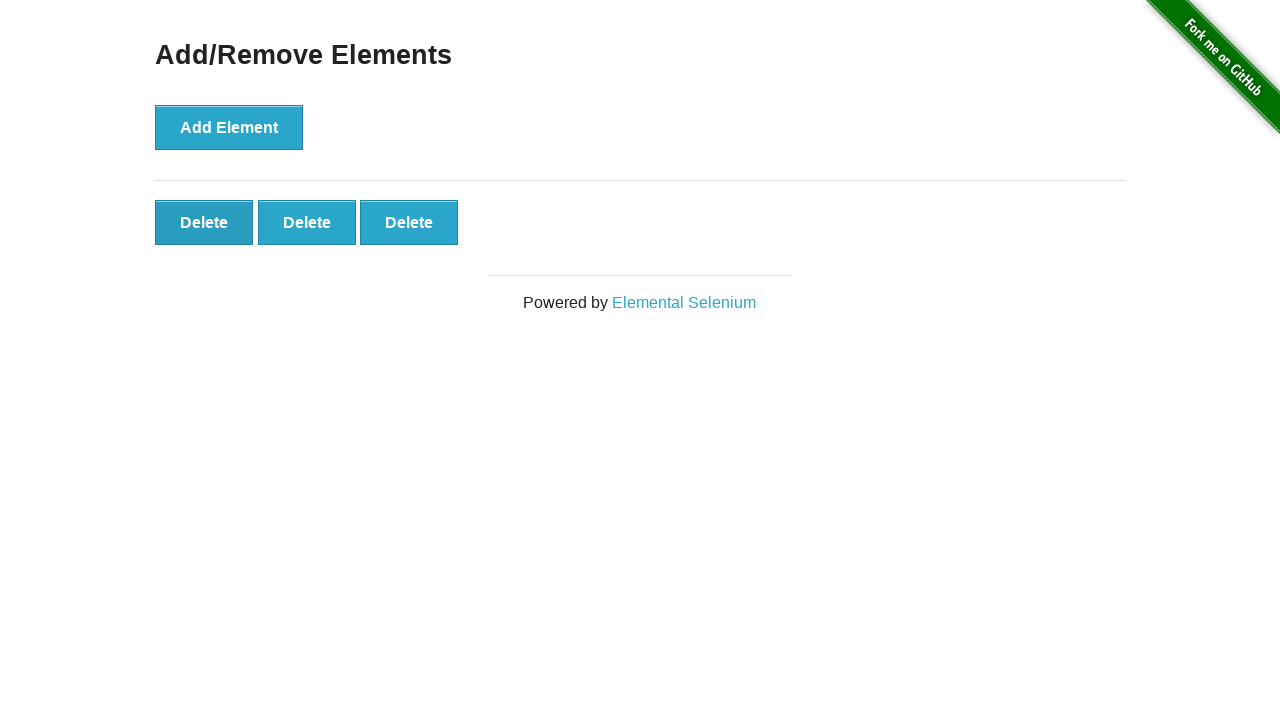

Clicked Delete button (remaining: 1) at (204, 222) on text='Delete' >> nth=0
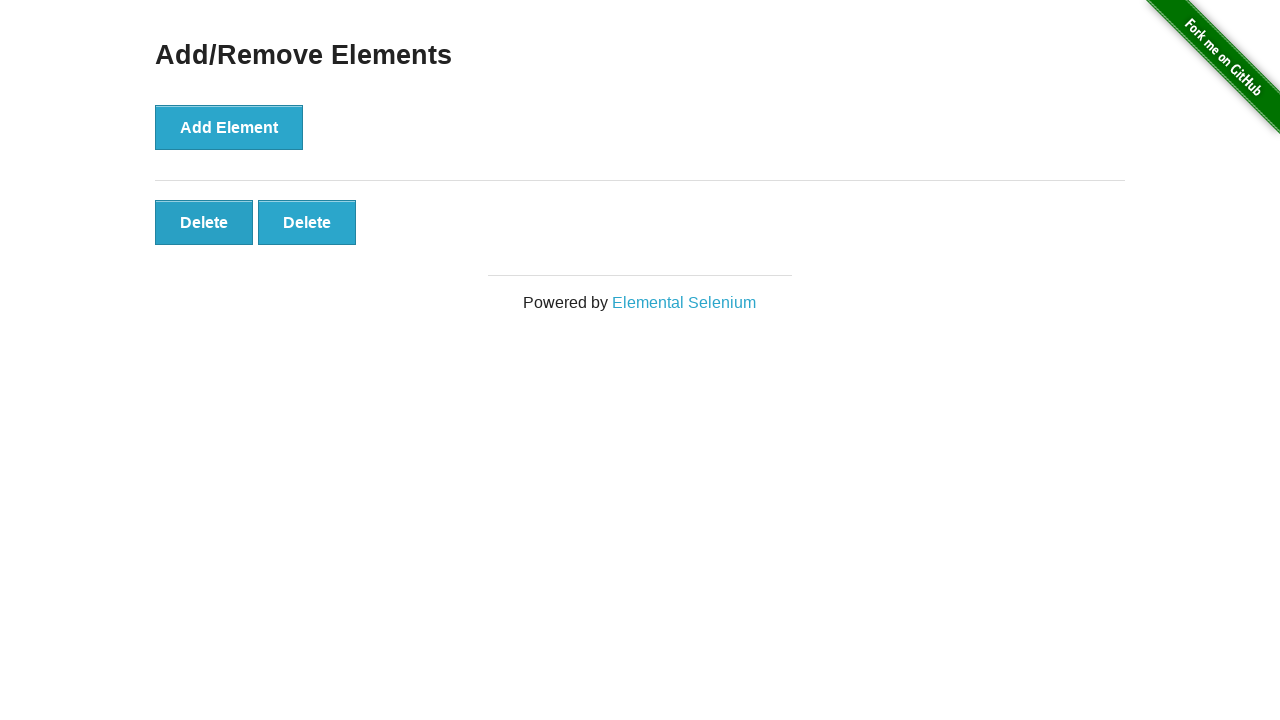

Clicked Delete button (remaining: 0) at (204, 222) on text='Delete' >> nth=0
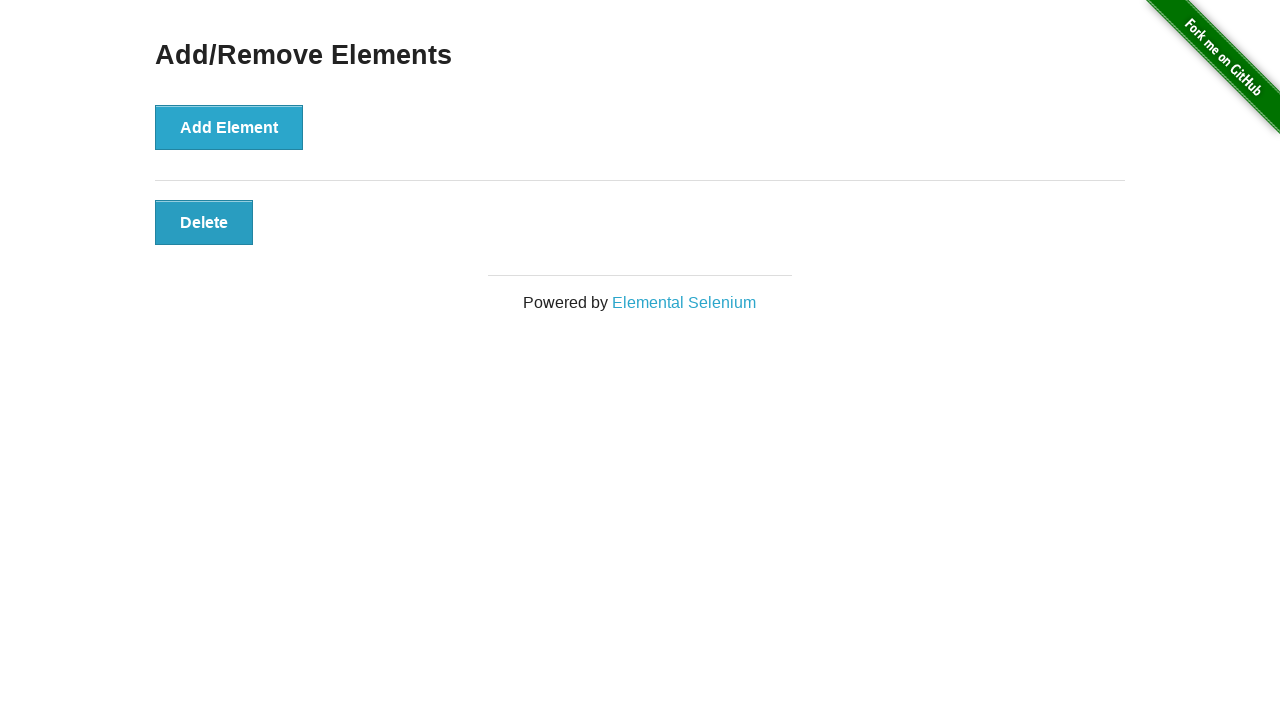

Clicked Delete button (remaining: -1) at (204, 222) on text='Delete' >> nth=0
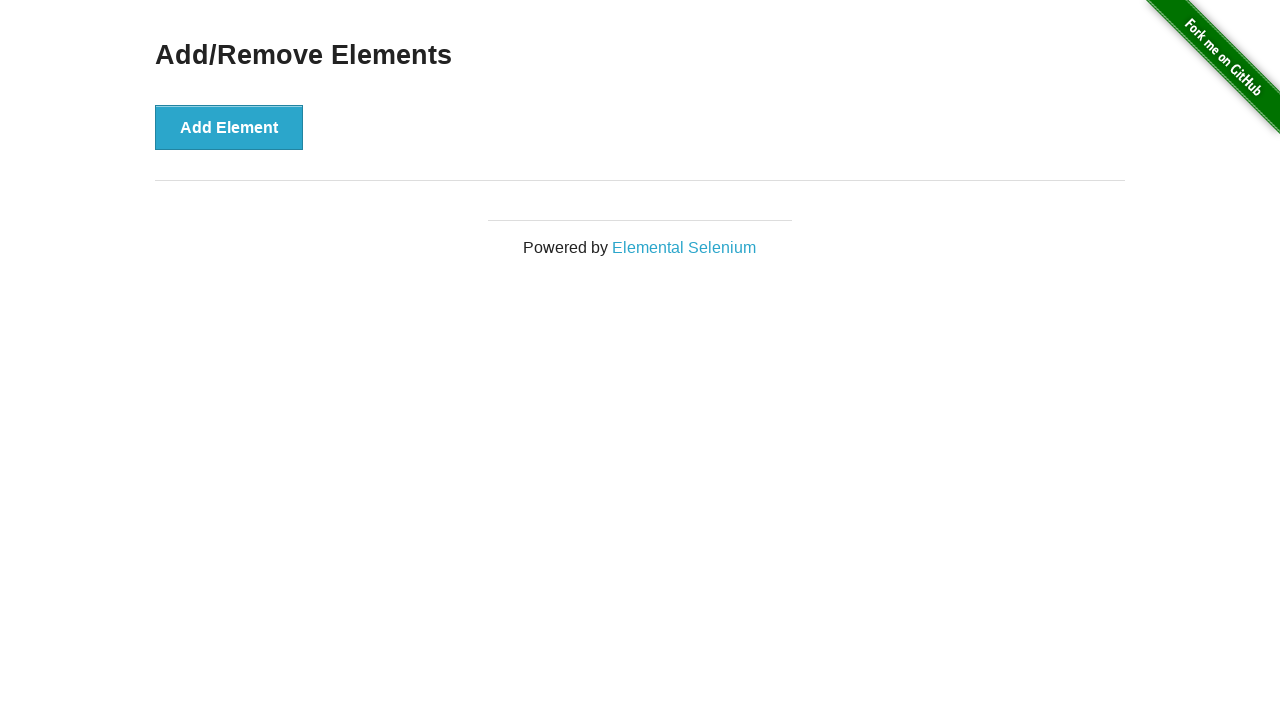

Verified that all Delete buttons have been removed
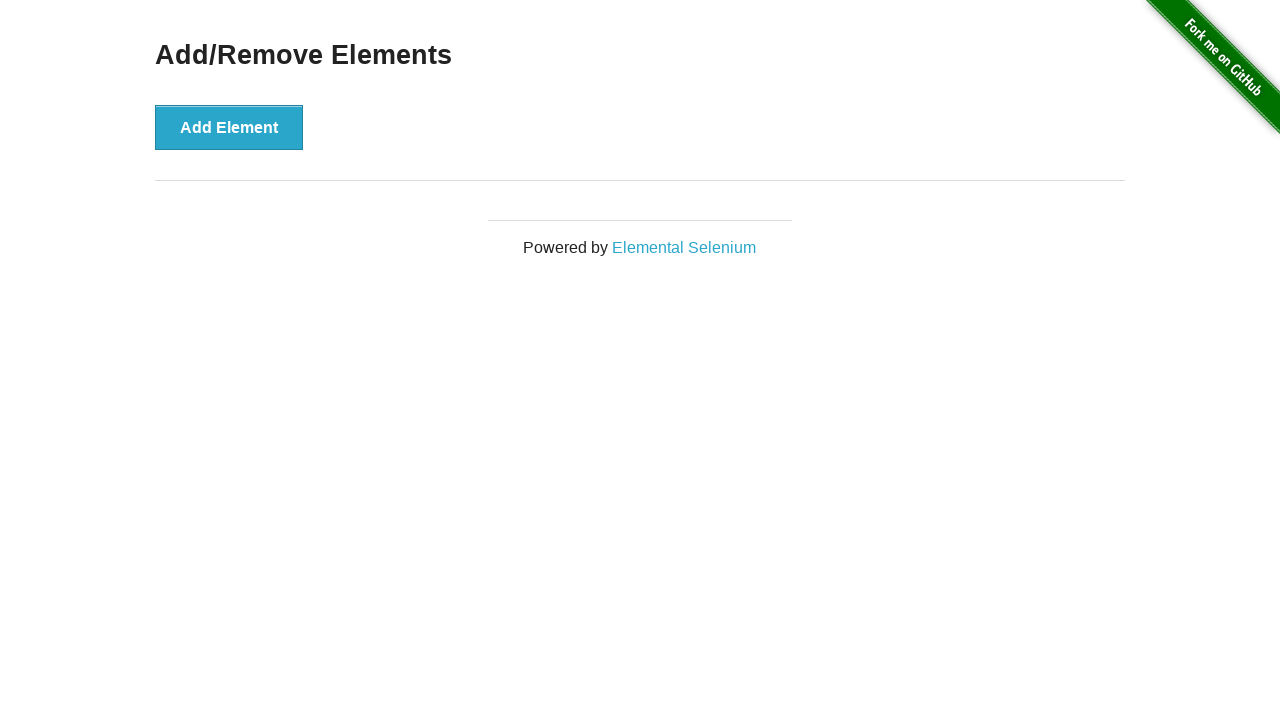

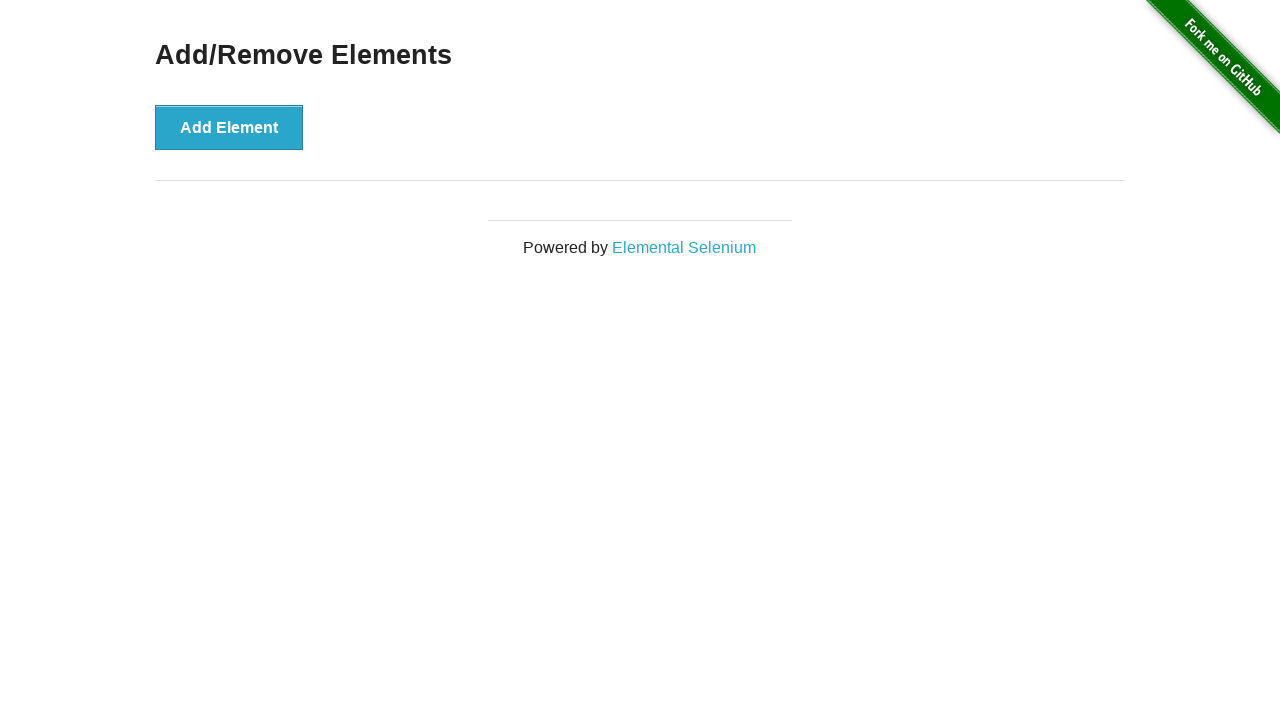